Tests JavaScript confirm alert handling by clicking a confirm button and accepting the alert dialog.

Starting URL: https://v1.training-support.net/selenium/javascript-alerts

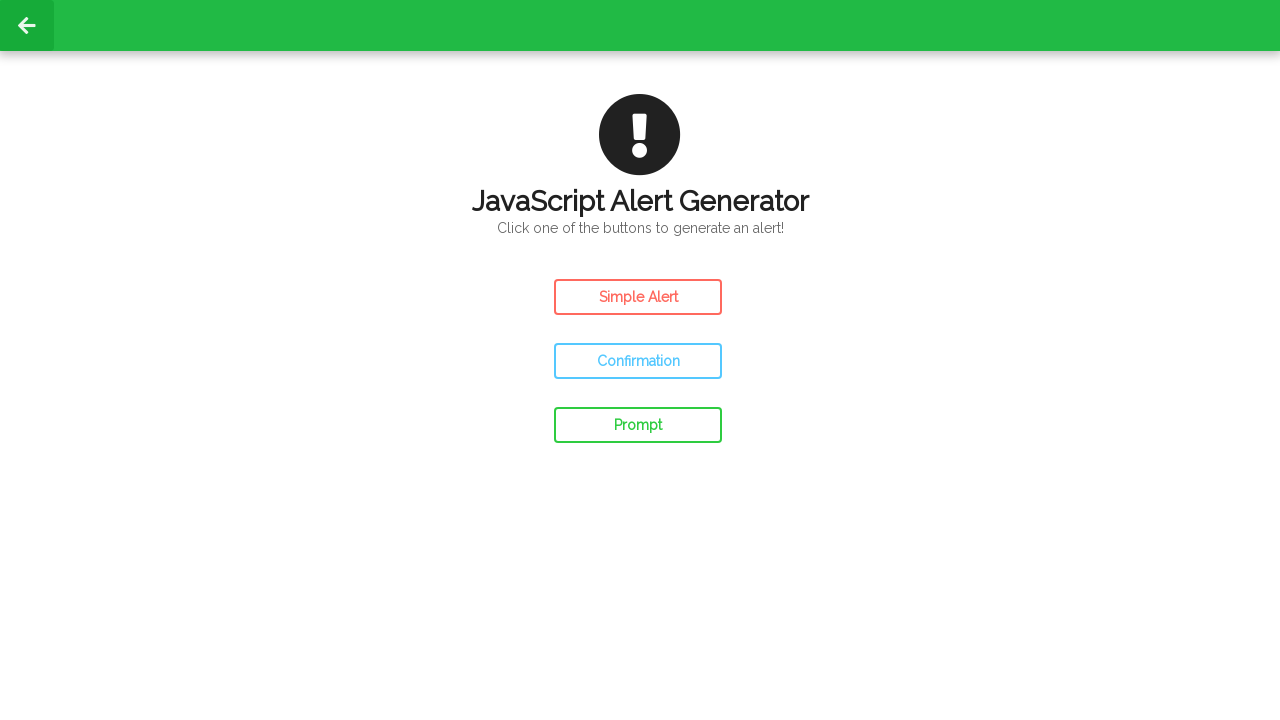

Set up dialog handler to accept confirm alerts
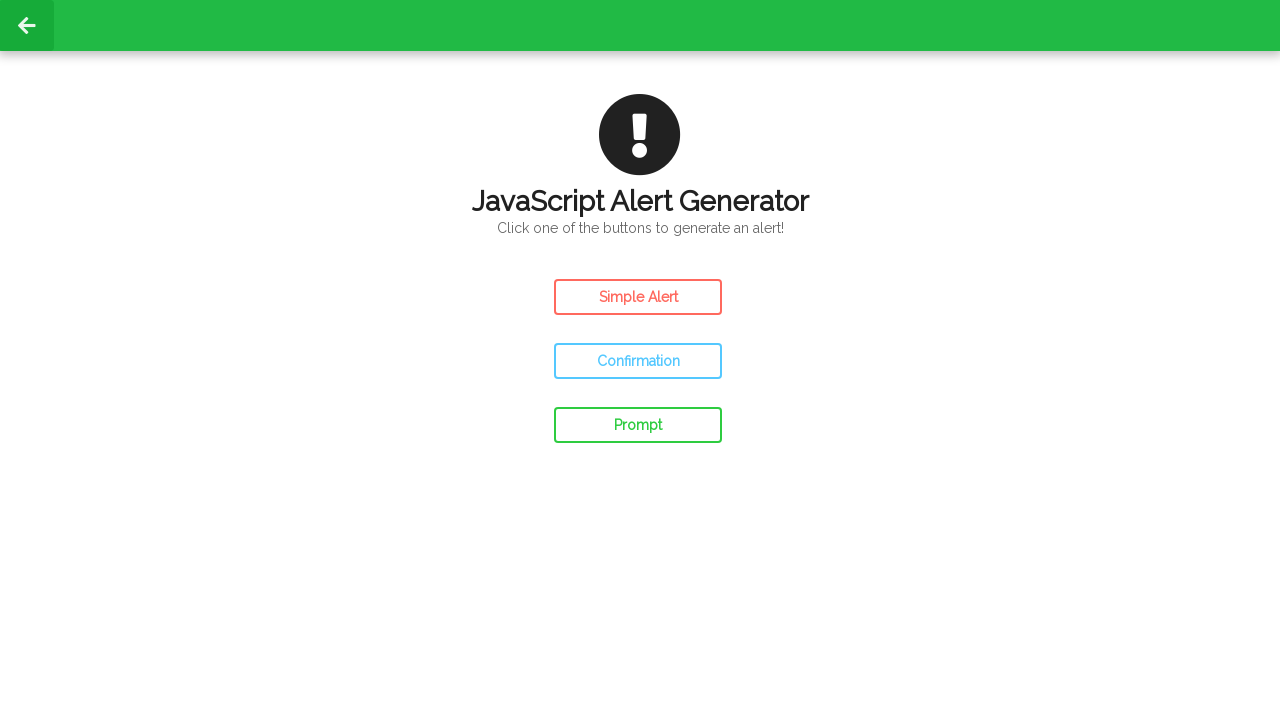

Clicked the confirm button to trigger JavaScript alert at (638, 361) on #confirm
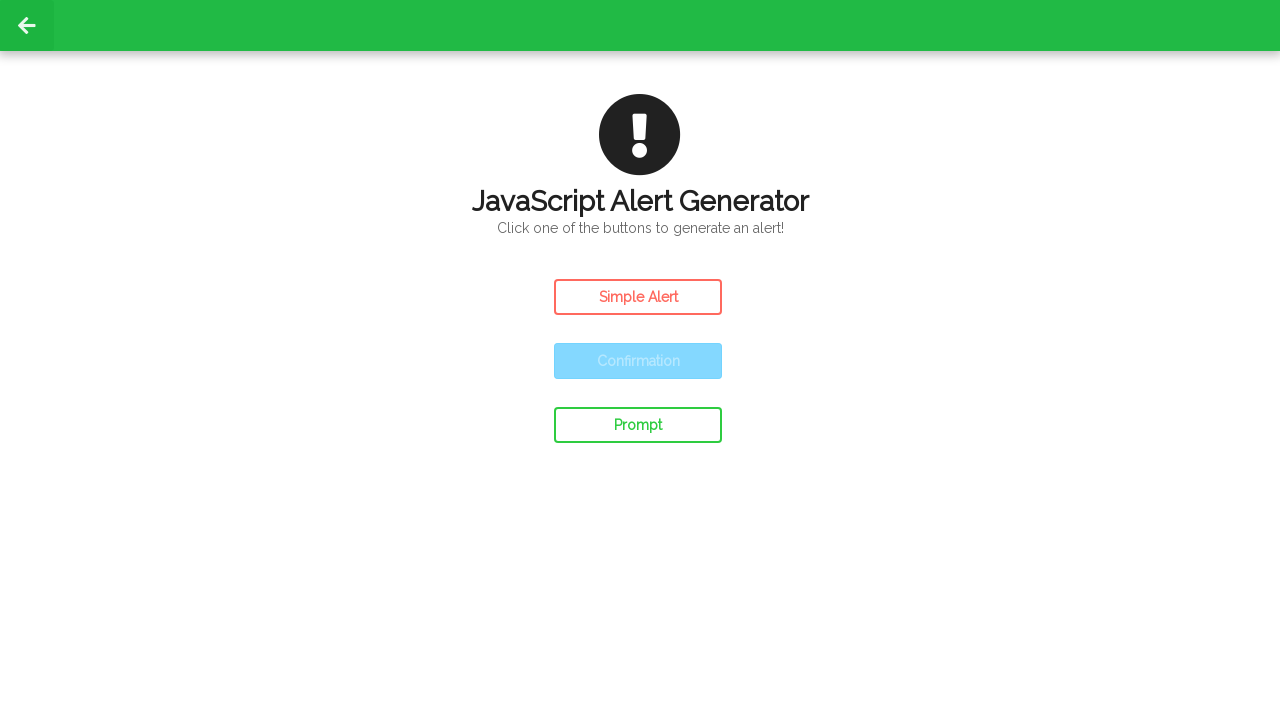

Waited 500ms for page to process alert response
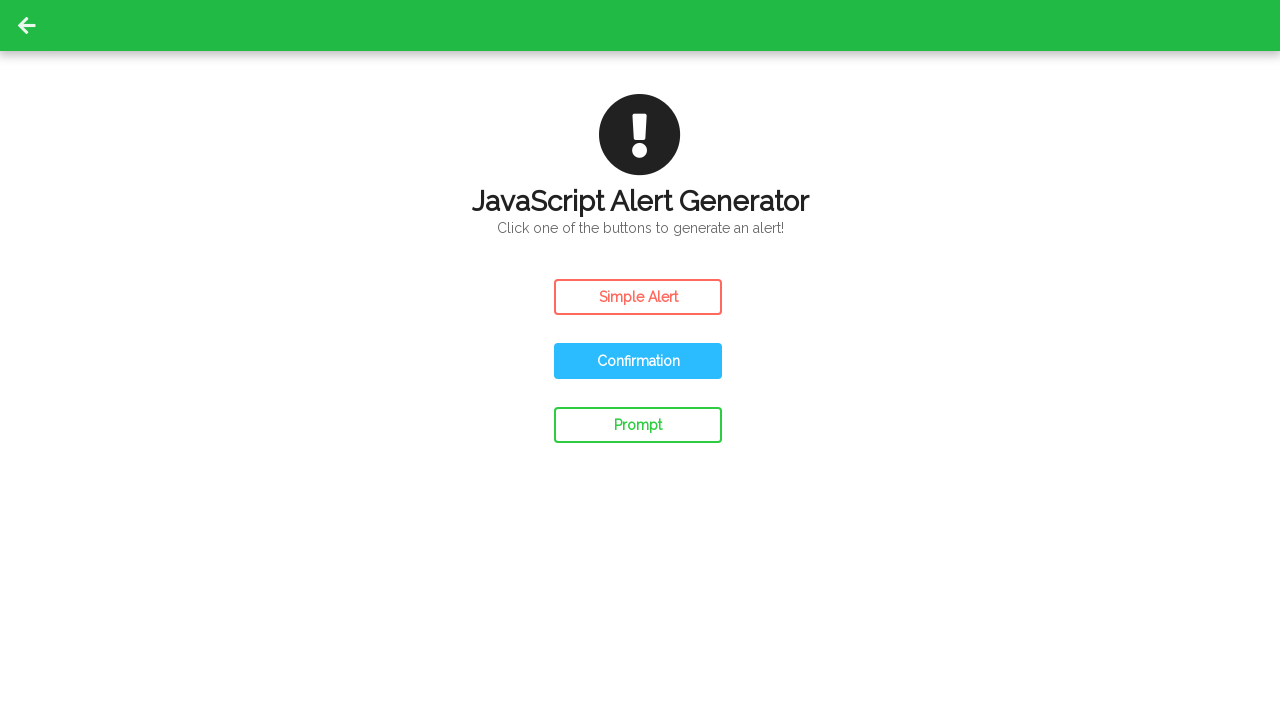

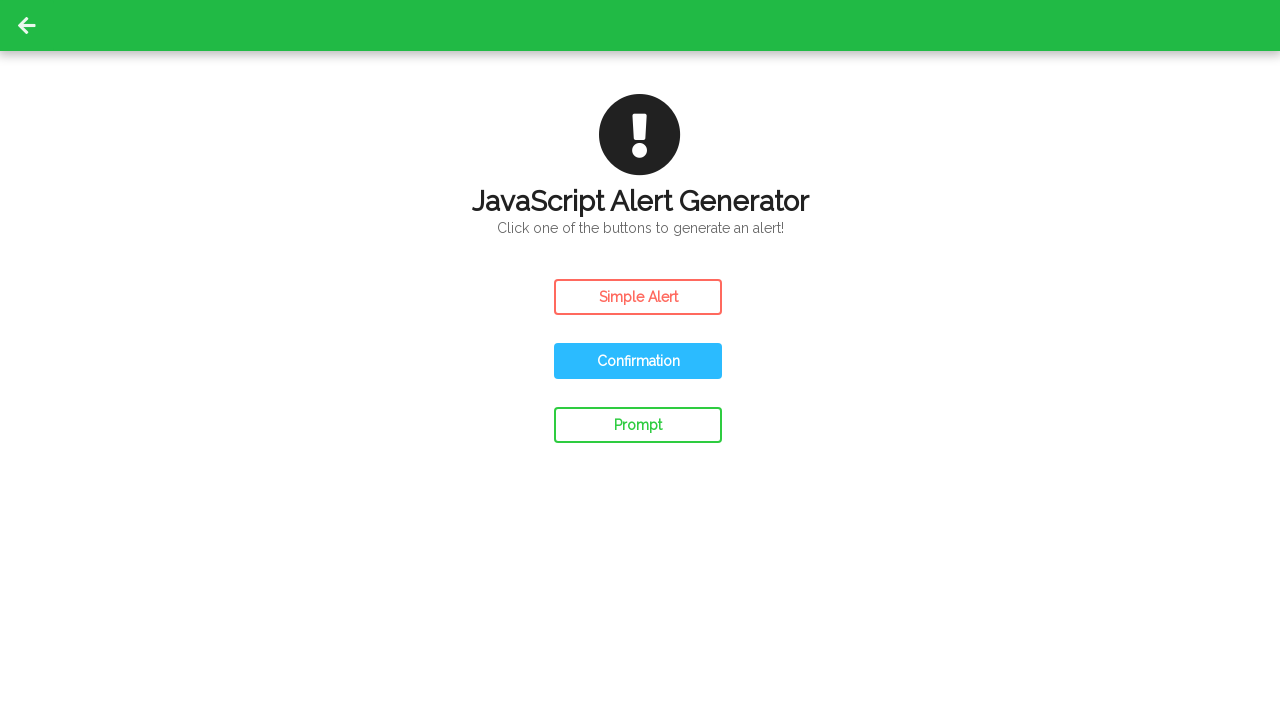